Opens the OrangeHRM demo page, maximizes the browser window, and verifies the page title and URL are correct.

Starting URL: https://opensource-demo.orangehrmlive.com/

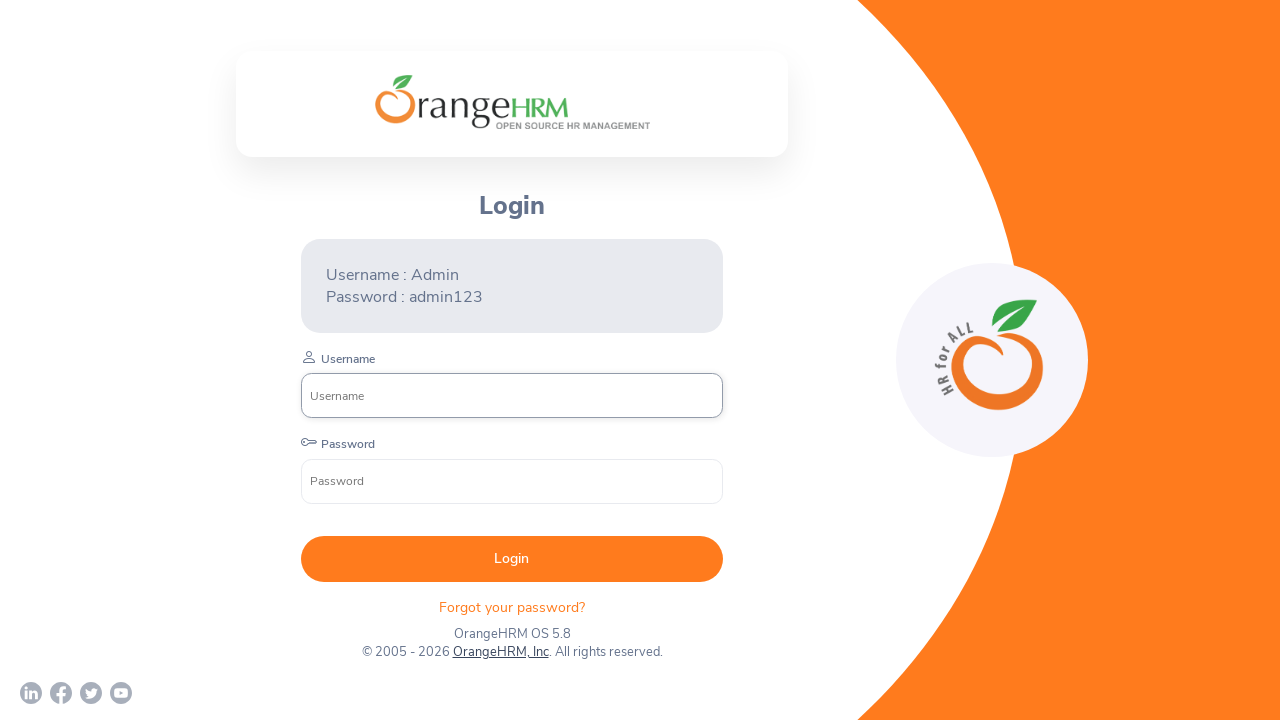

Set viewport size to 1920x1080 to maximize browser window
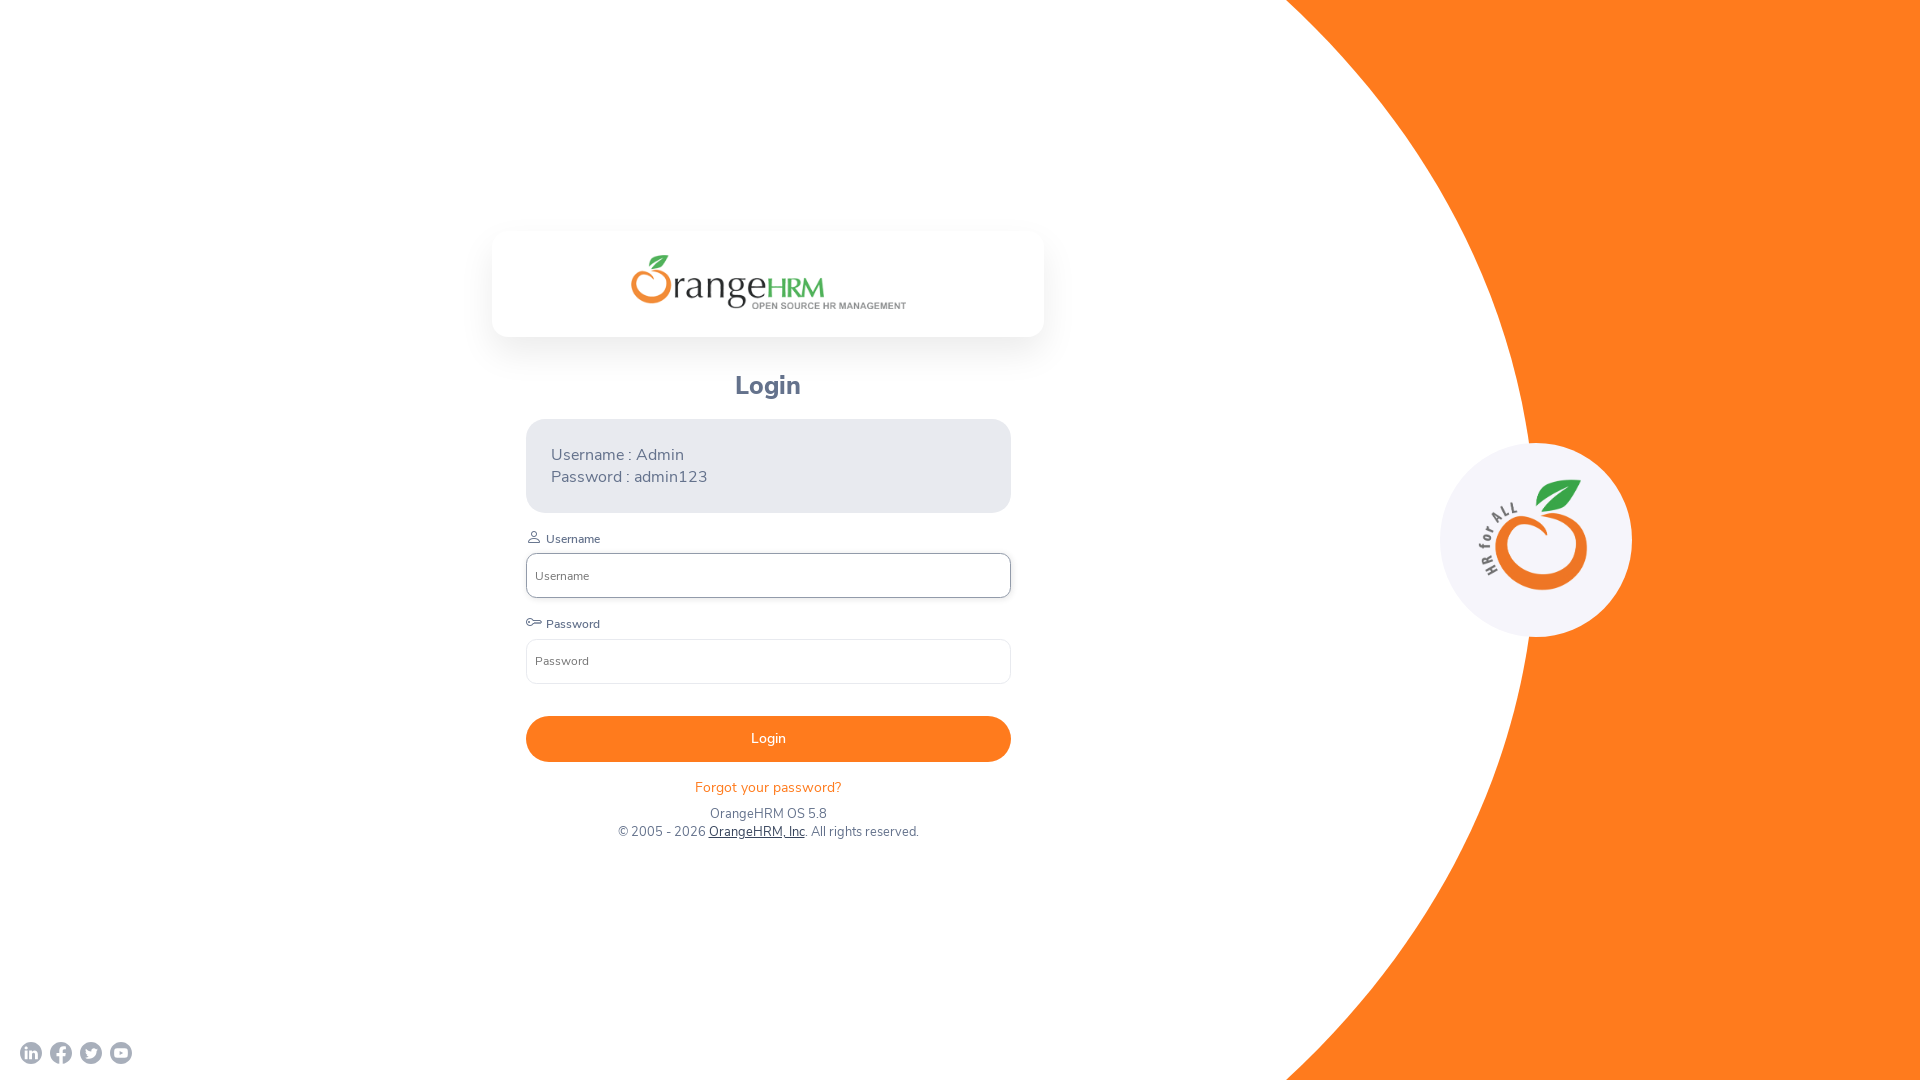

Page loaded - domcontentloaded state reached
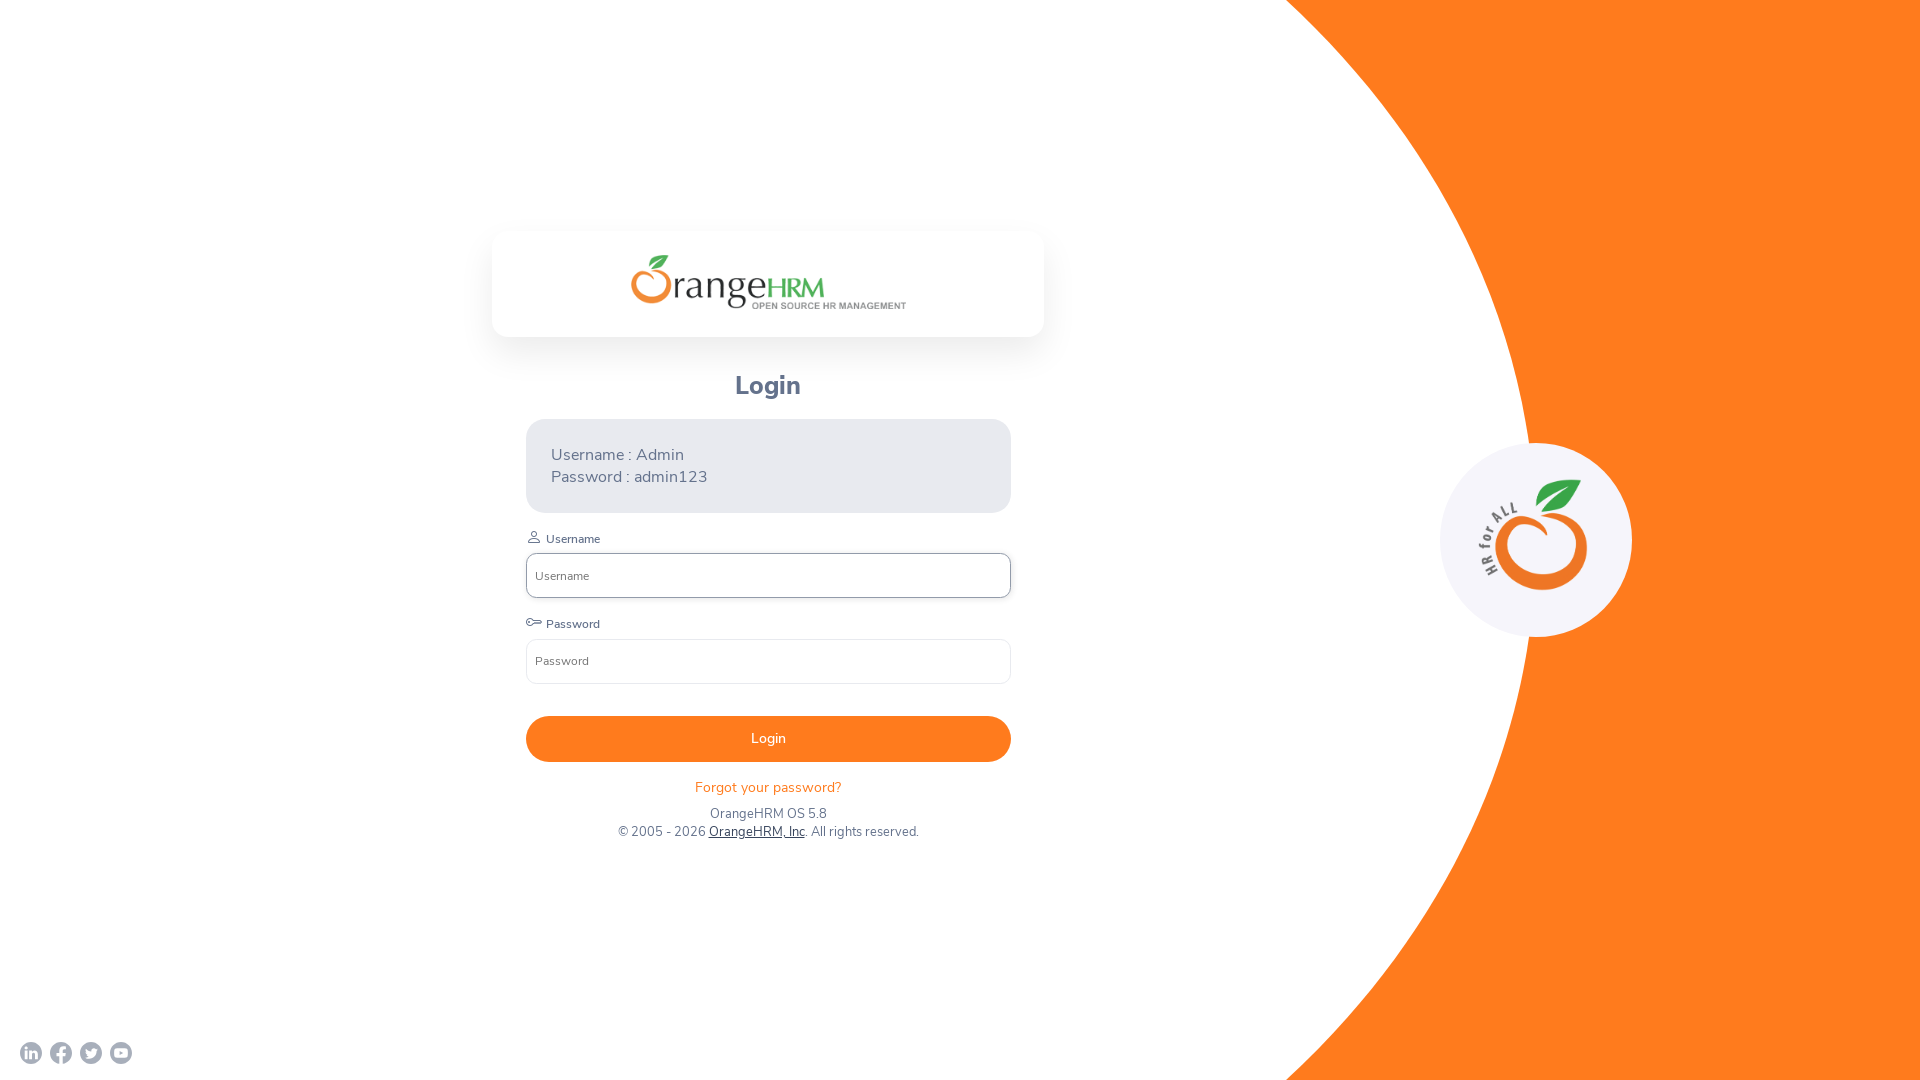

Retrieved page title: 'OrangeHRM'
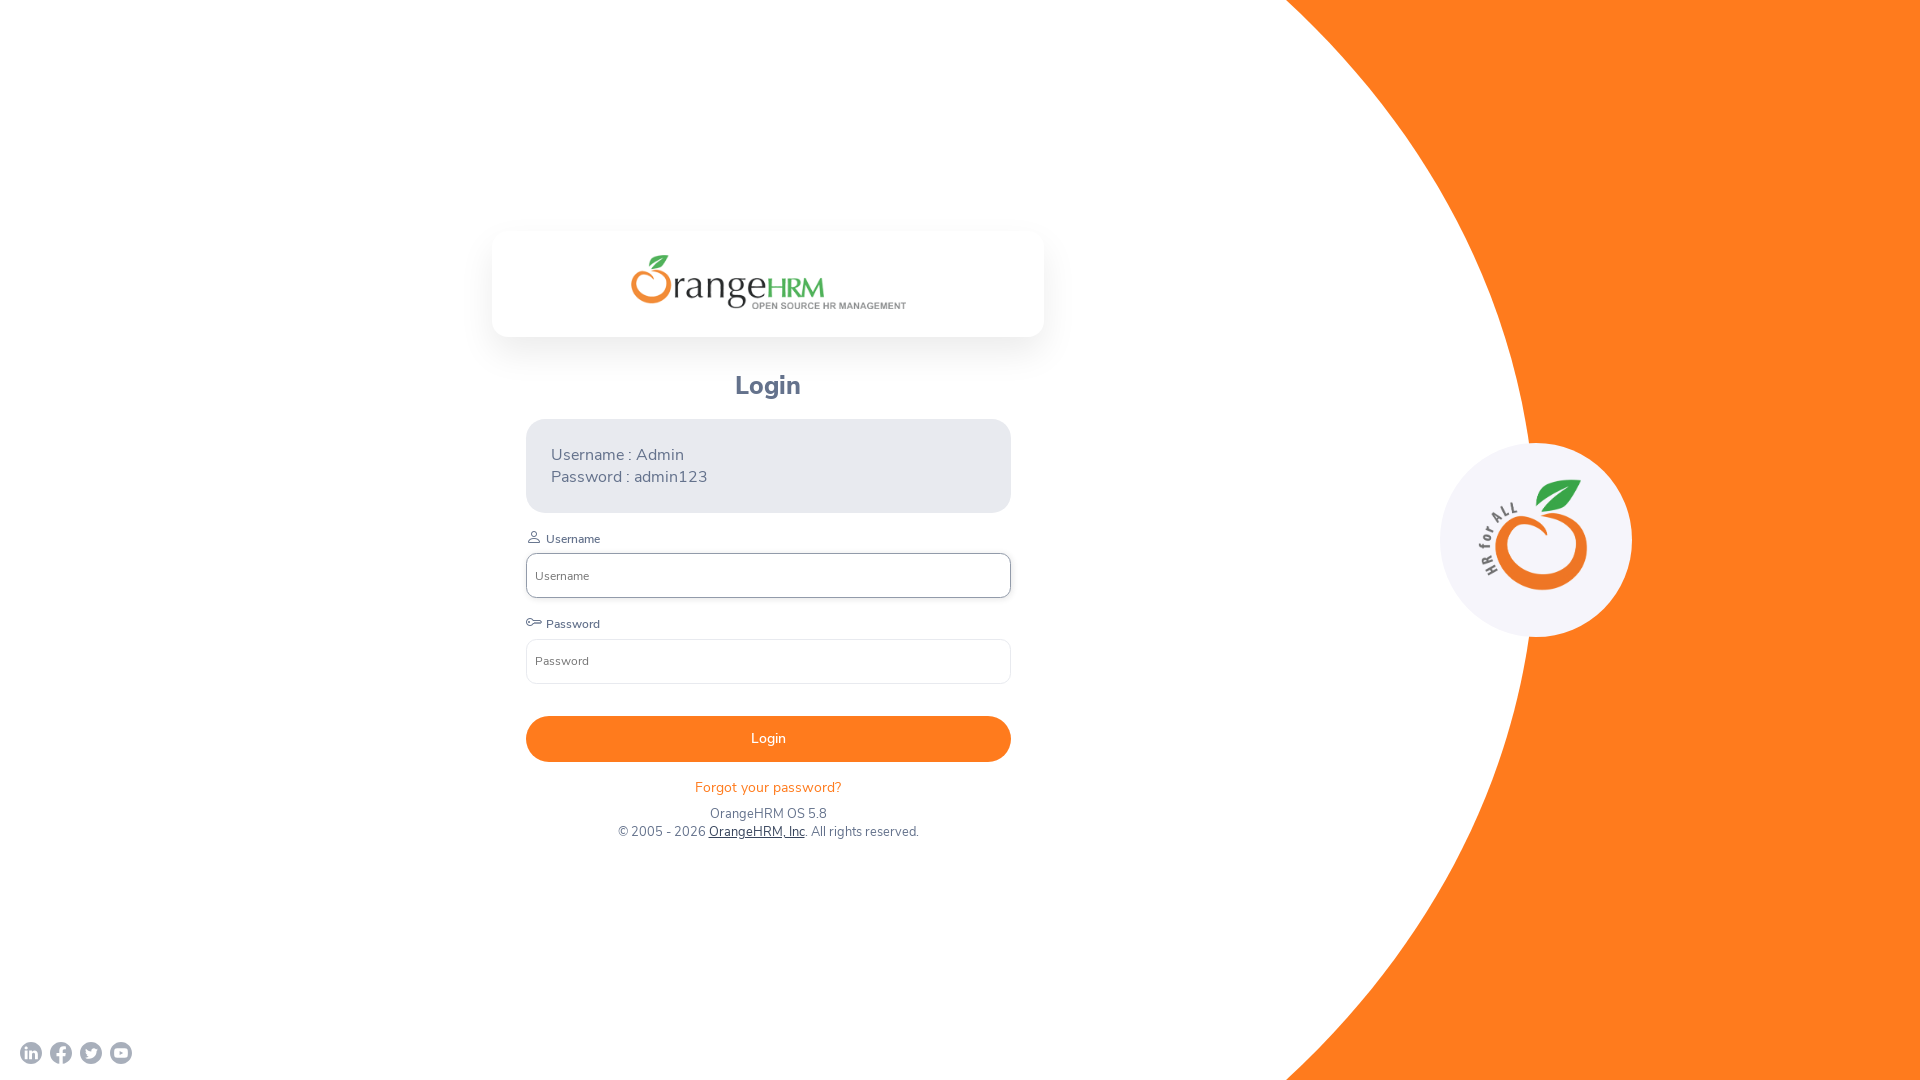

Page title verification passed - title is 'OrangeHRM'
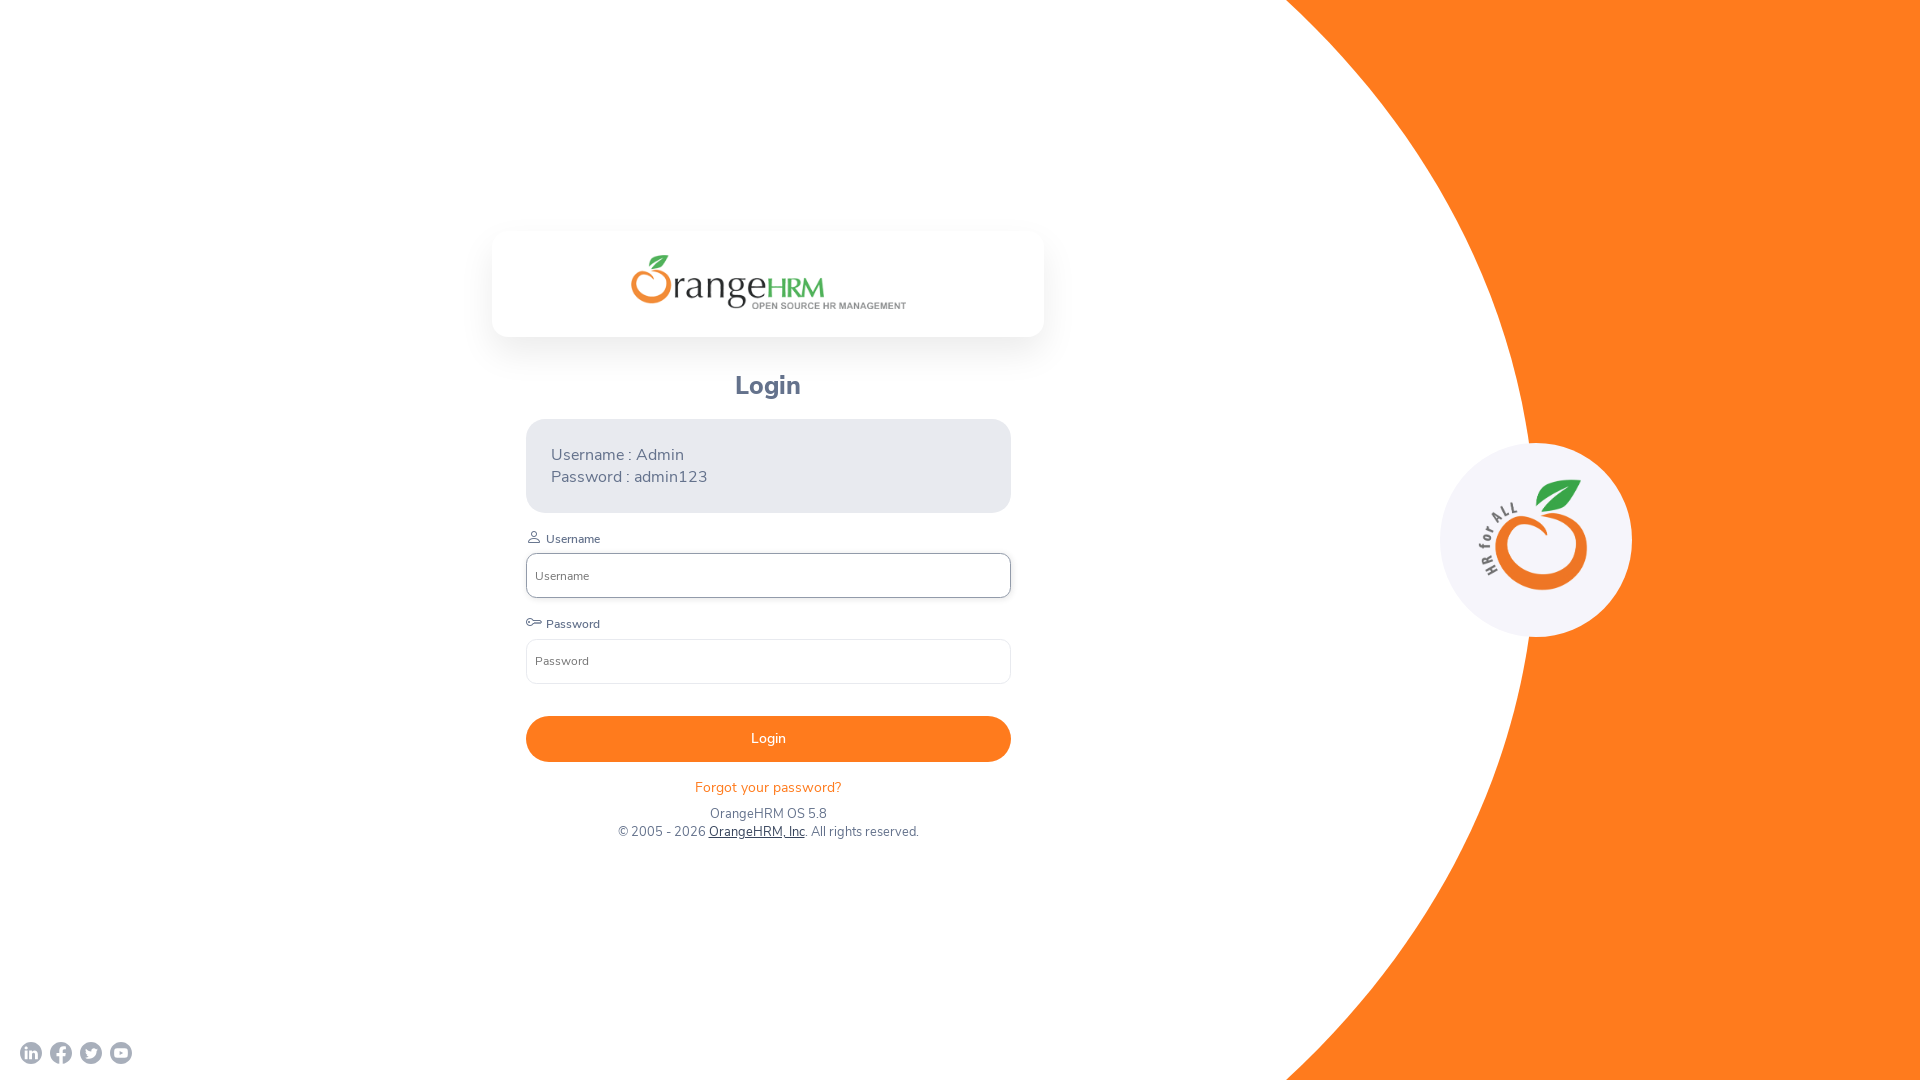

Retrieved current URL: 'https://opensource-demo.orangehrmlive.com/web/index.php/auth/login'
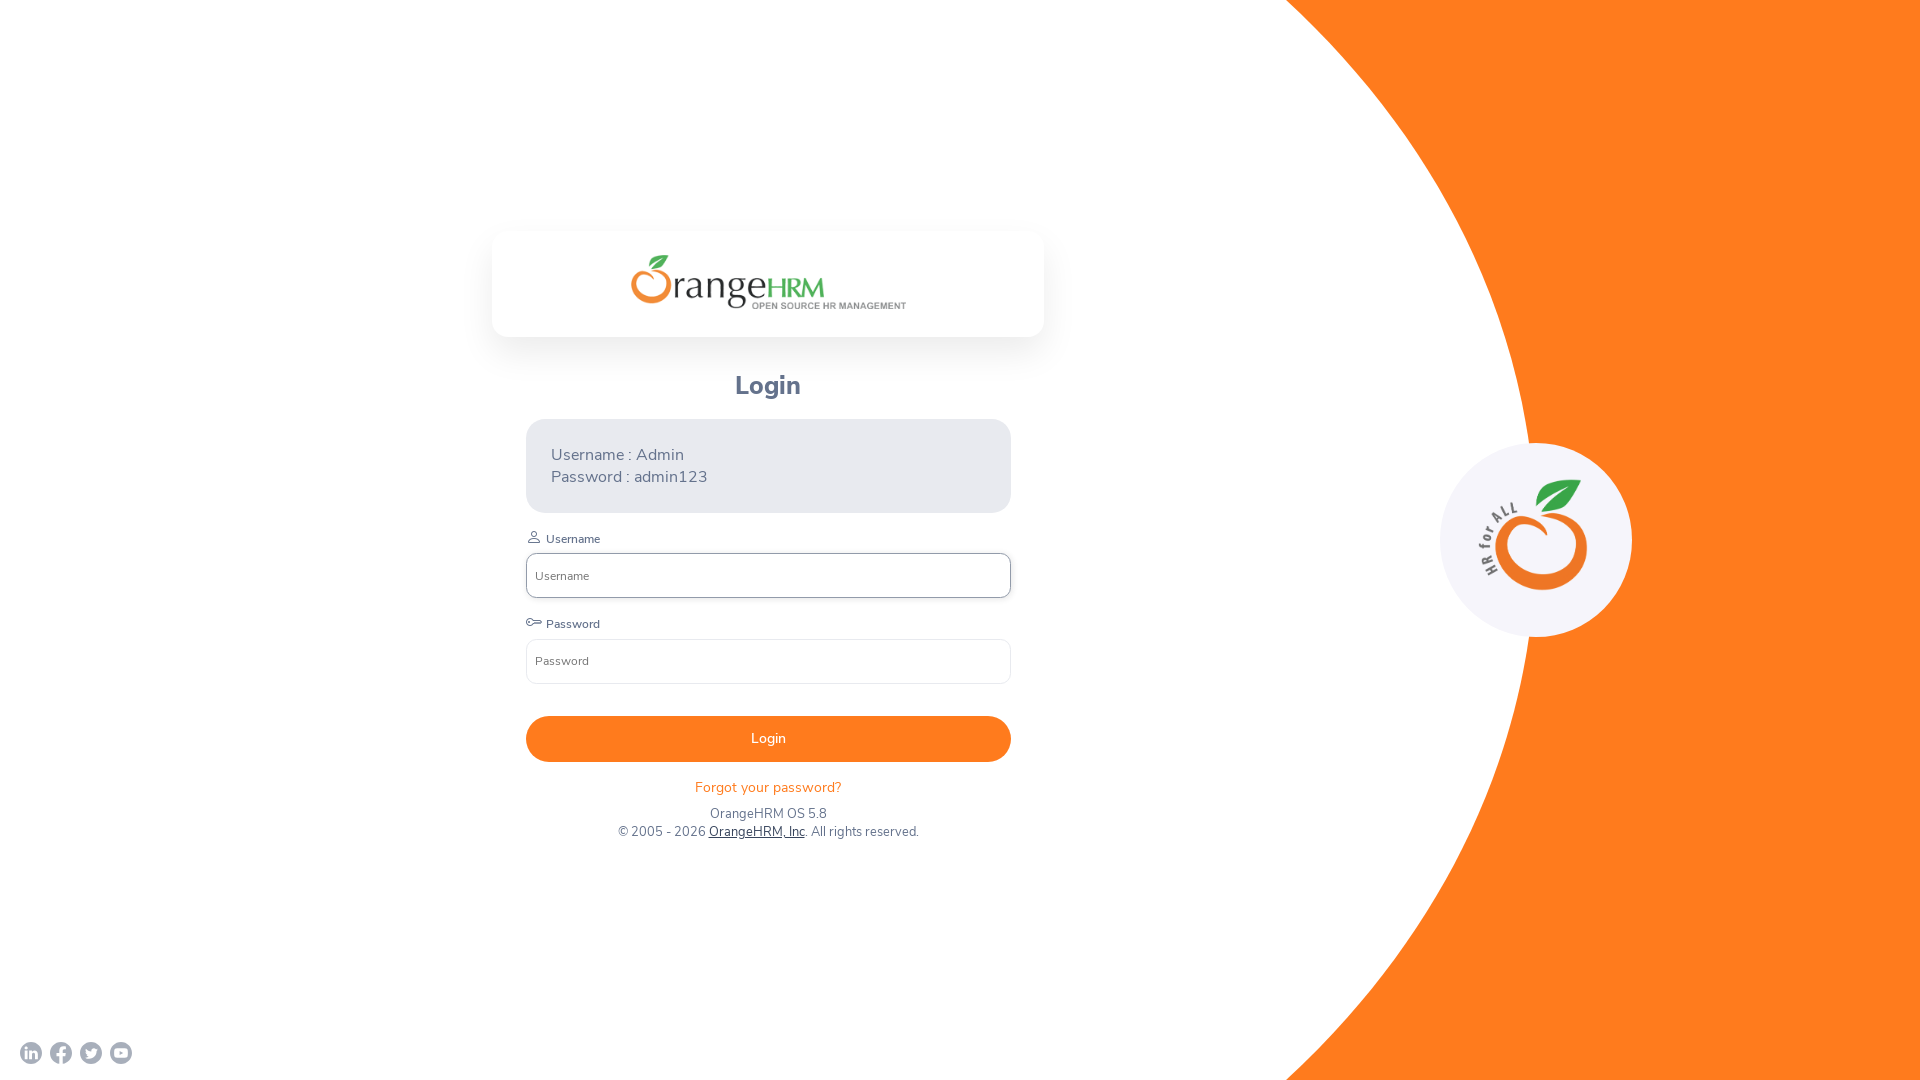

URL verification failed - current URL does not match expected URL
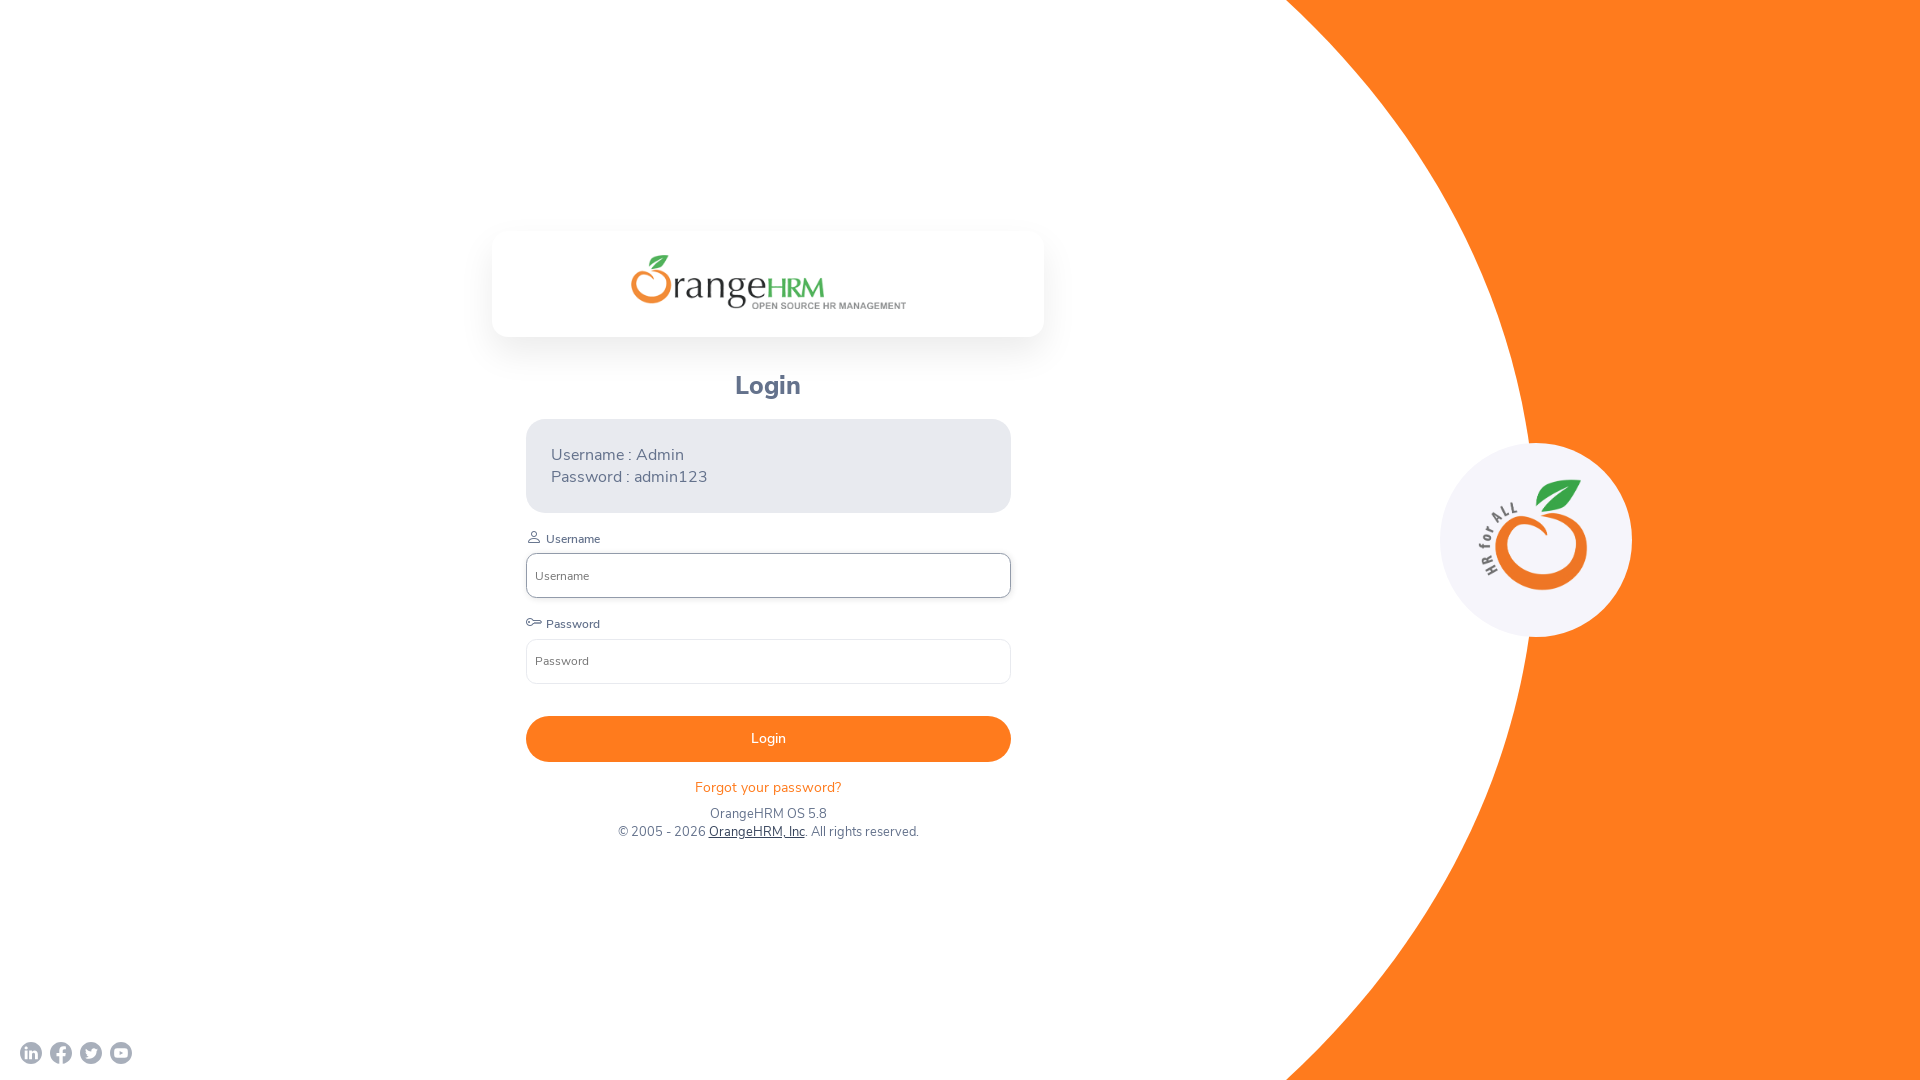

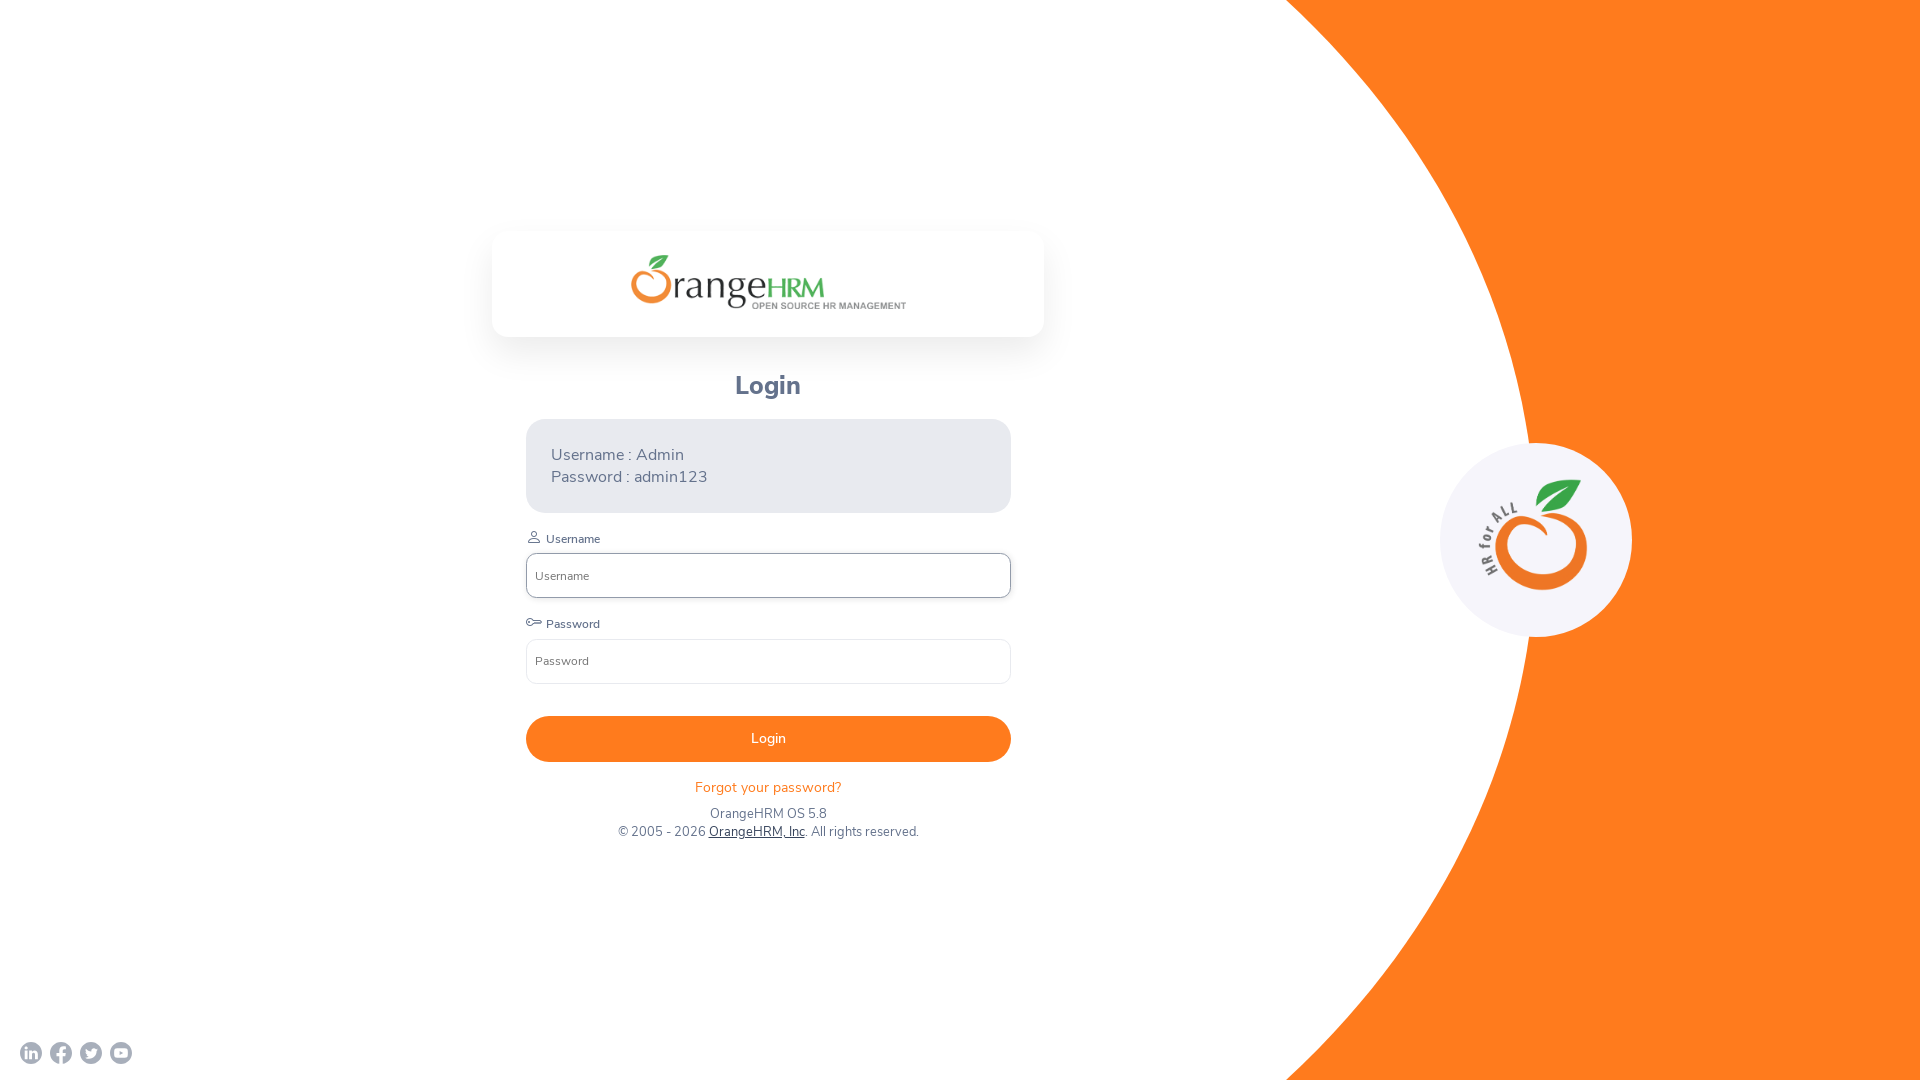